Navigates to wisequarter.com and verifies that the page title contains "Wise Quarter"

Starting URL: https://wisequarter.com

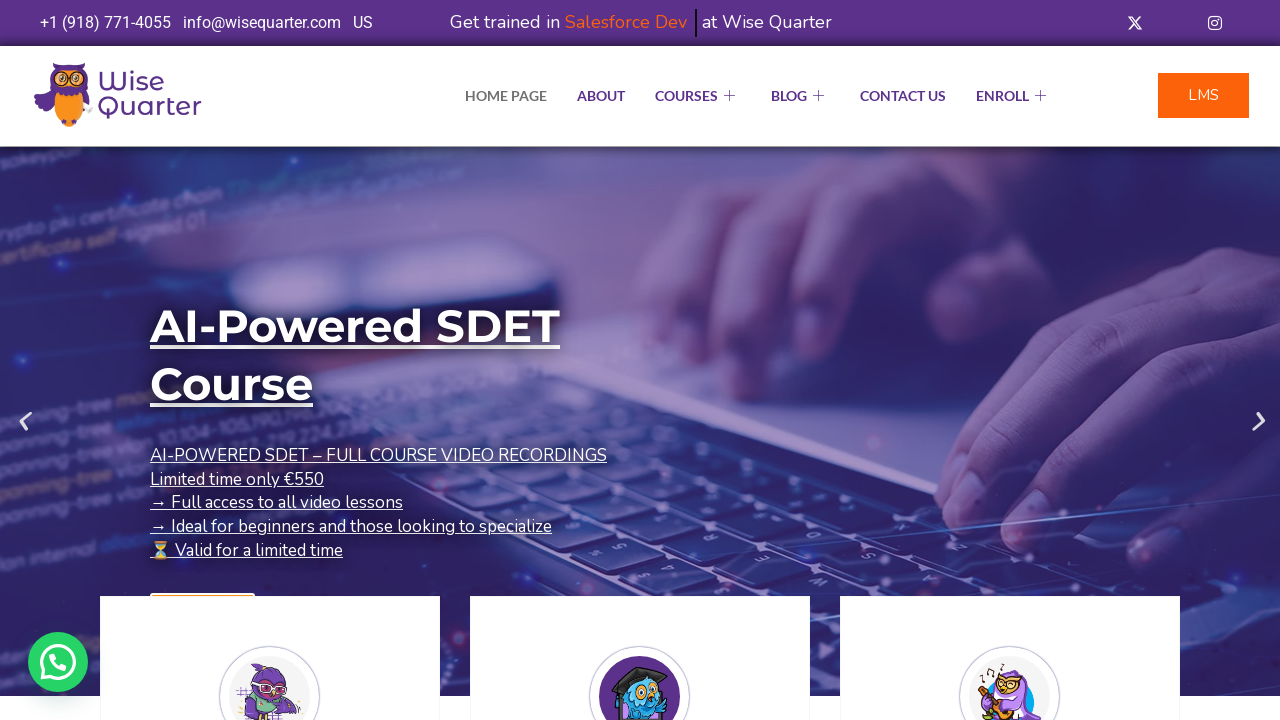

Waited for page to load (domcontentloaded)
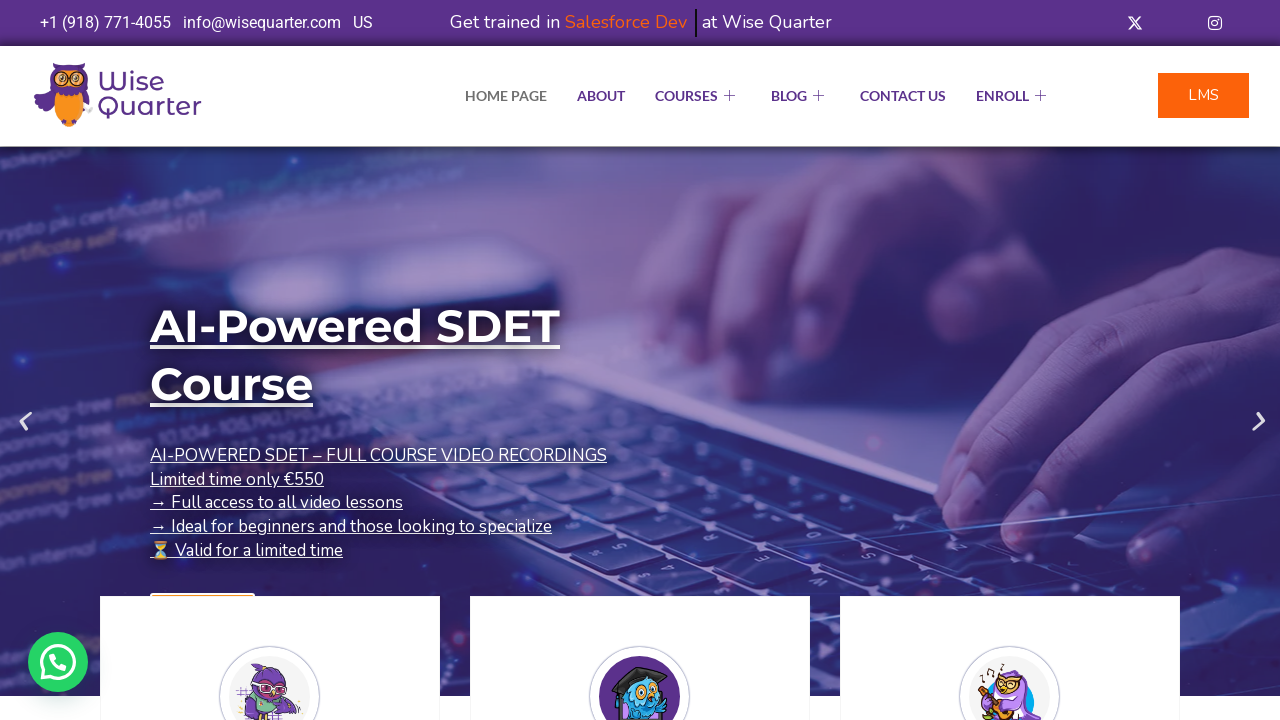

Retrieved page title
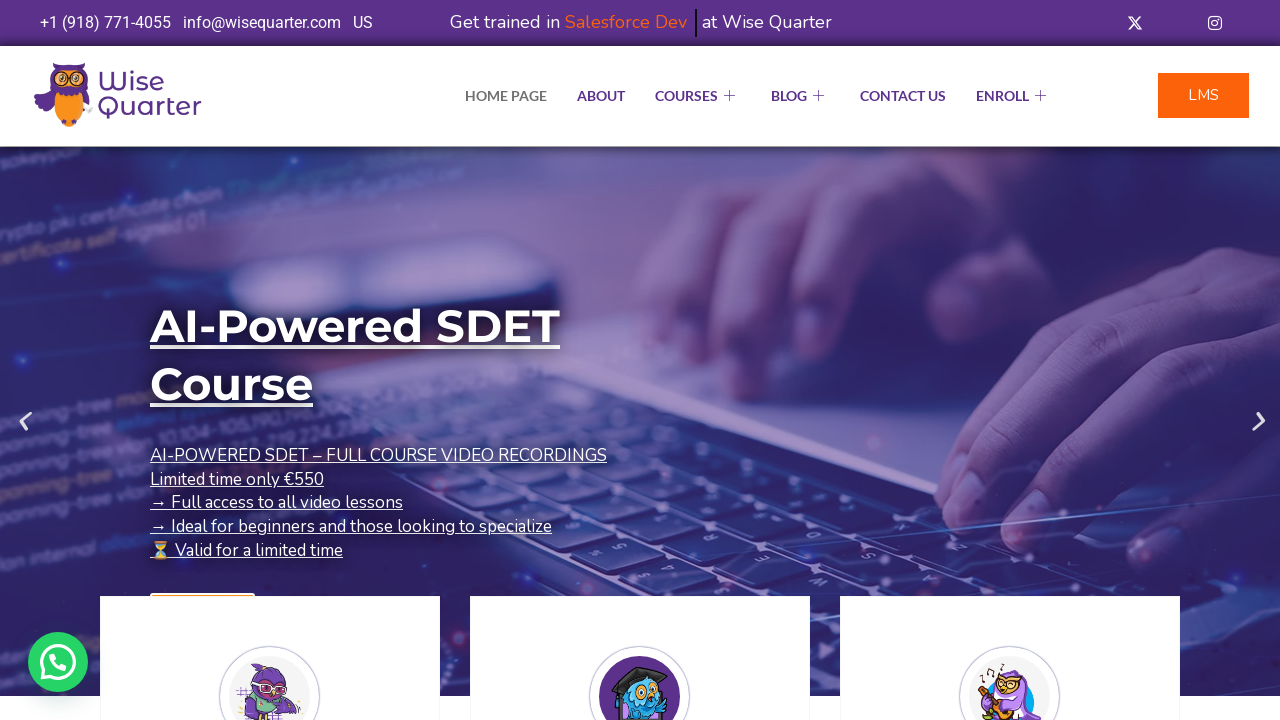

Verified that page title contains 'Wise Quarter'
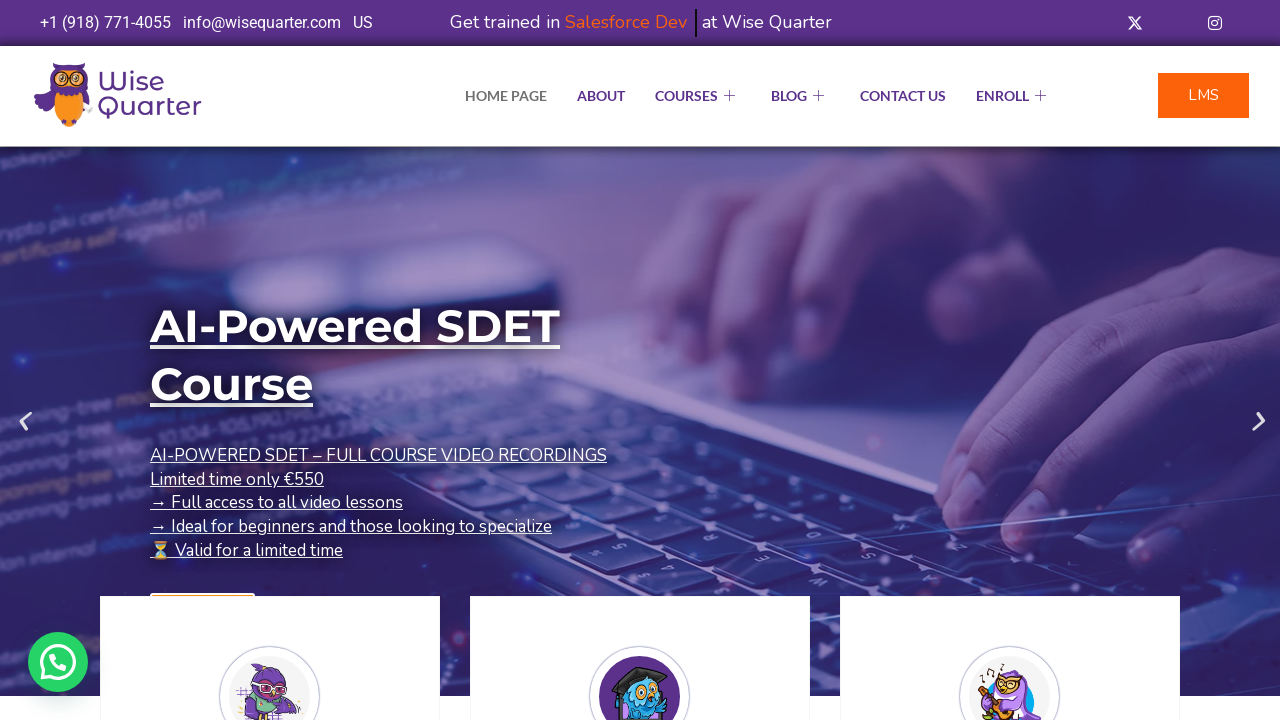

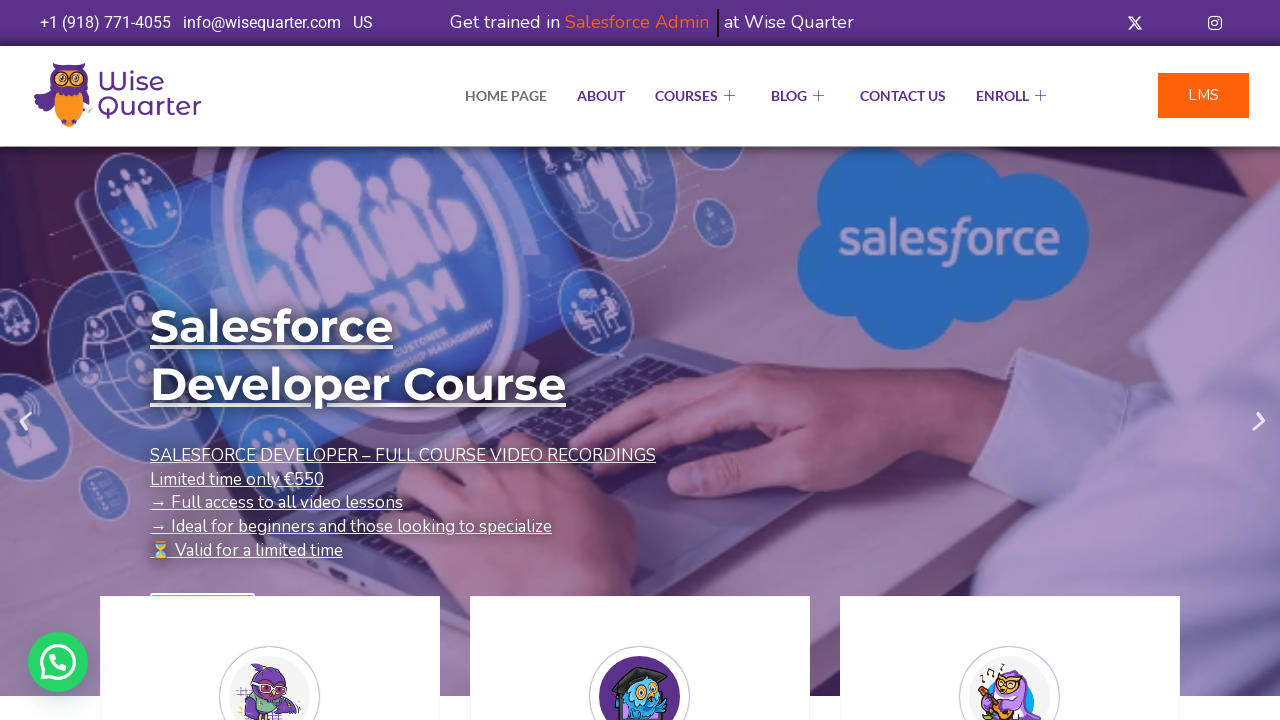